Tests a registration form by filling in personal information fields (first name, last name, email, phone, address) and clicking the submit button.

Starting URL: http://suninjuly.github.io/registration1.html

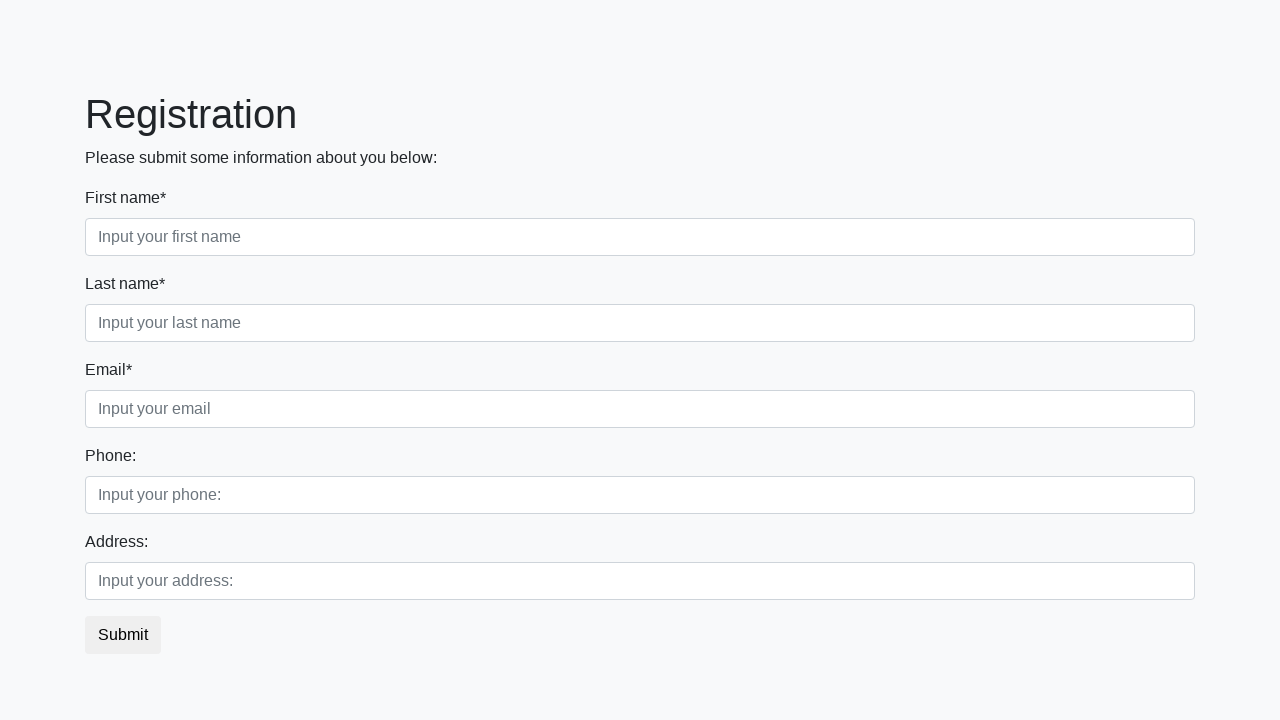

Filled first name field with 'Ivan' on //form/div/div/input
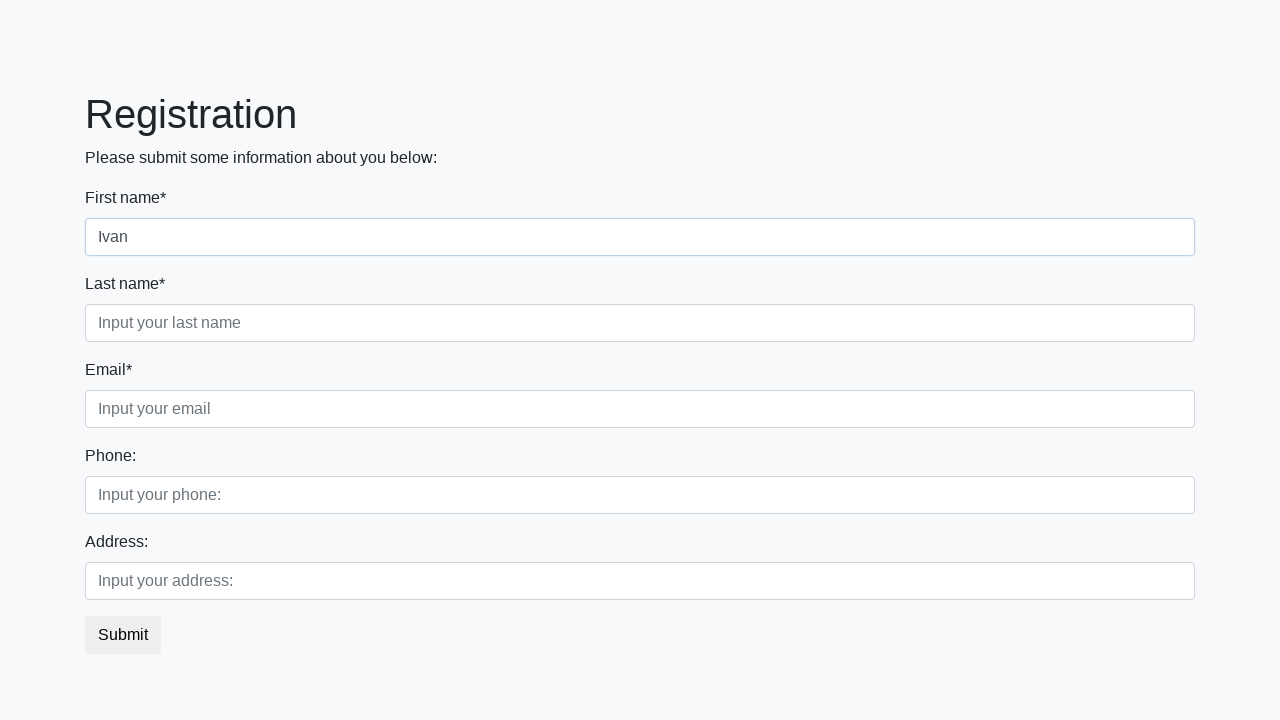

Filled last name field with 'Petrov' on //form/div/div[2]/input
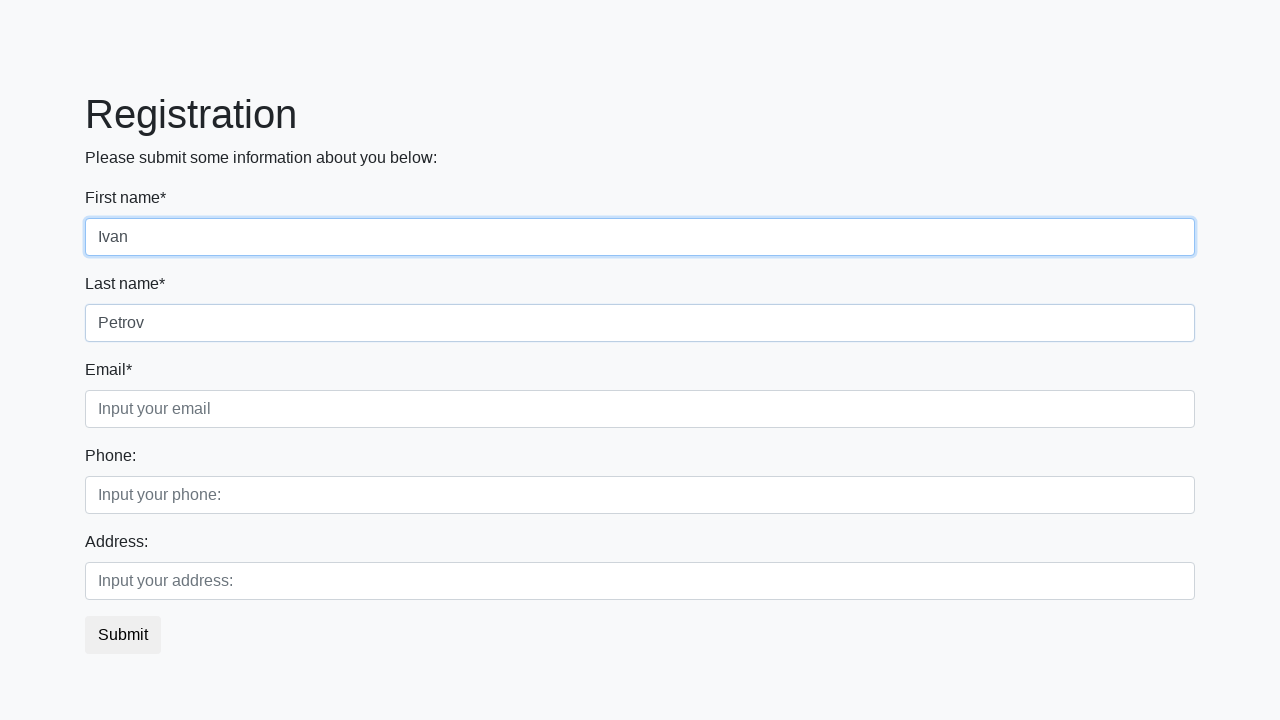

Filled email field with 'post-office@gmail.com' on //form/div/div[3]/input
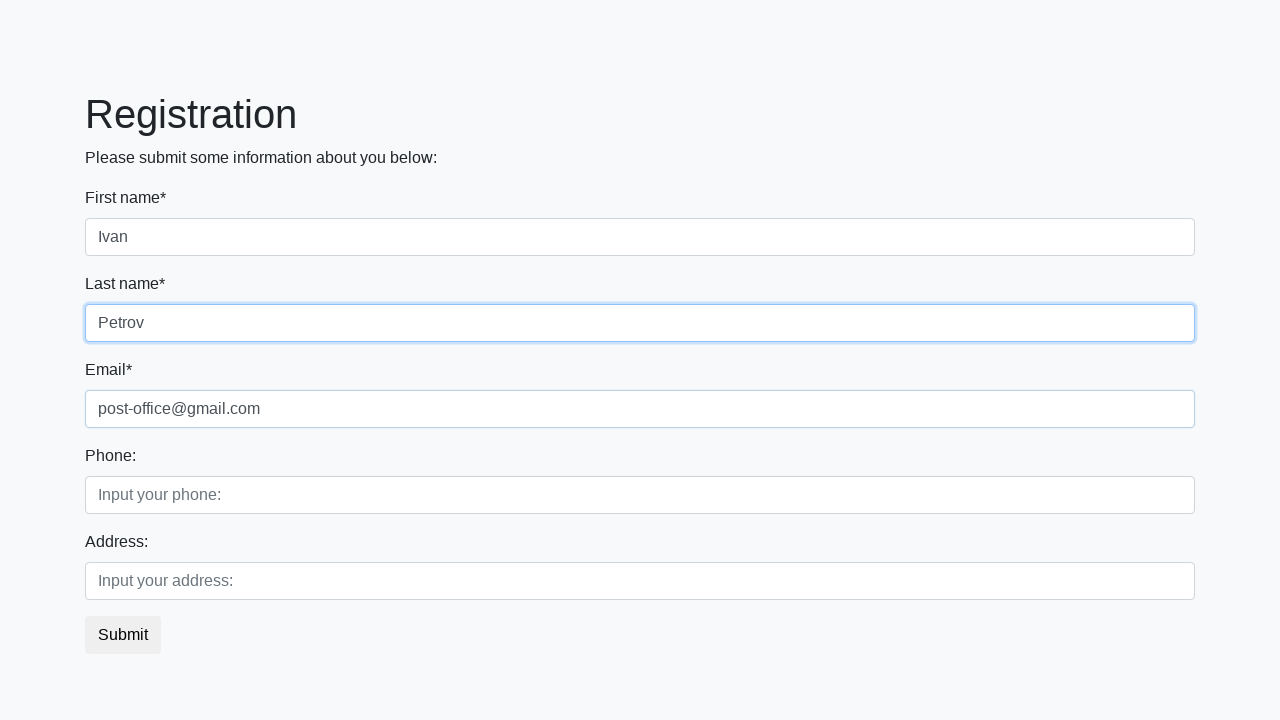

Filled phone number field with '322-223-322' on //form/div[2]/div/input
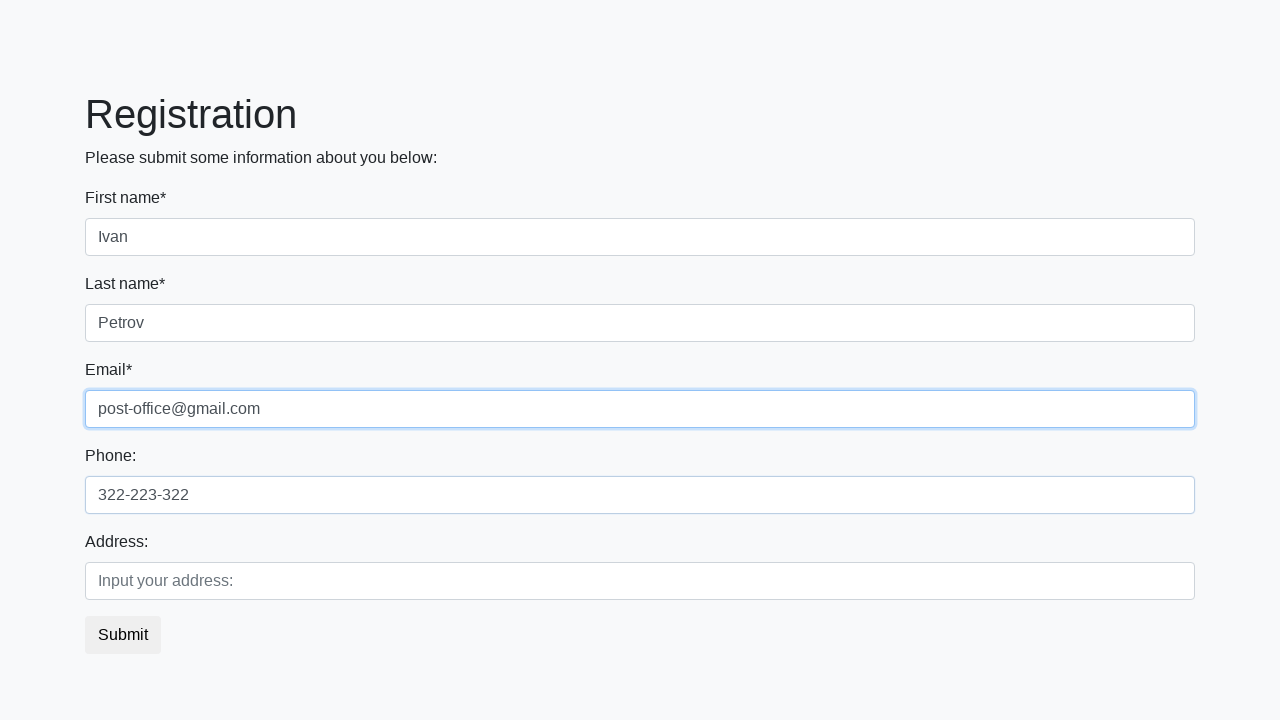

Filled address field with 'Down house 2' on //form/div[2]/div[2]/input
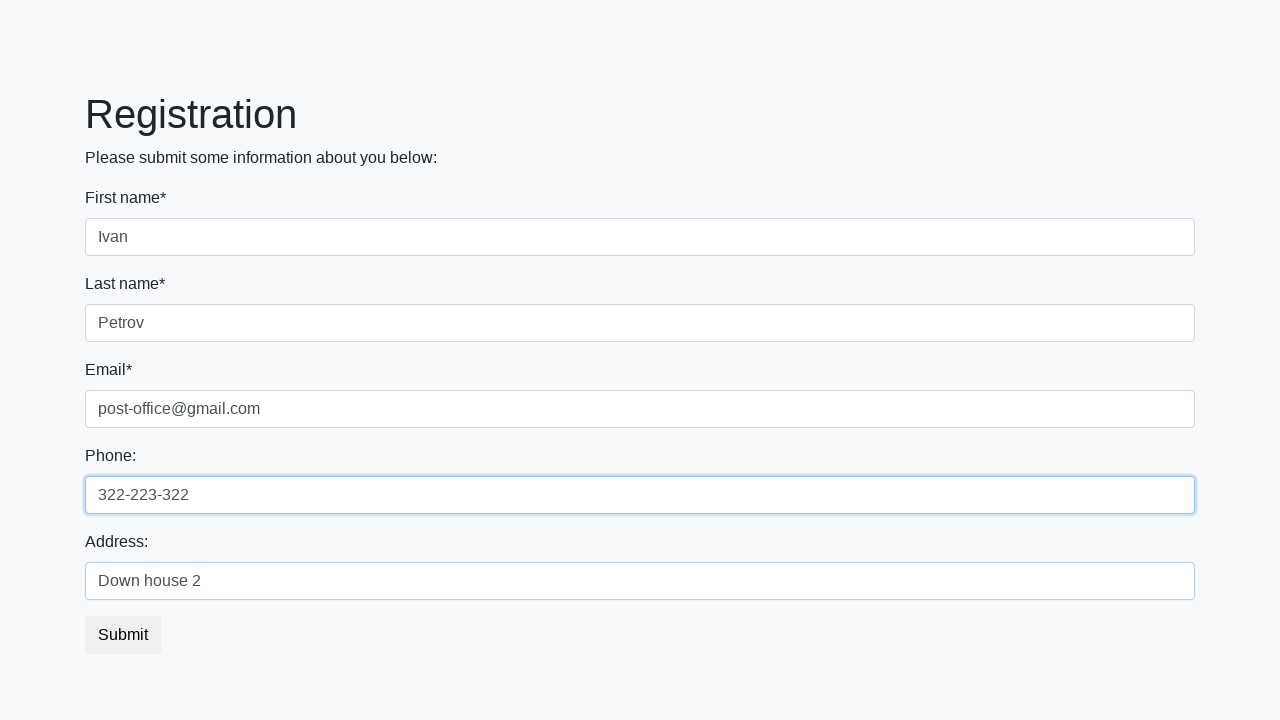

Clicked submit button to register at (123, 635) on .btn
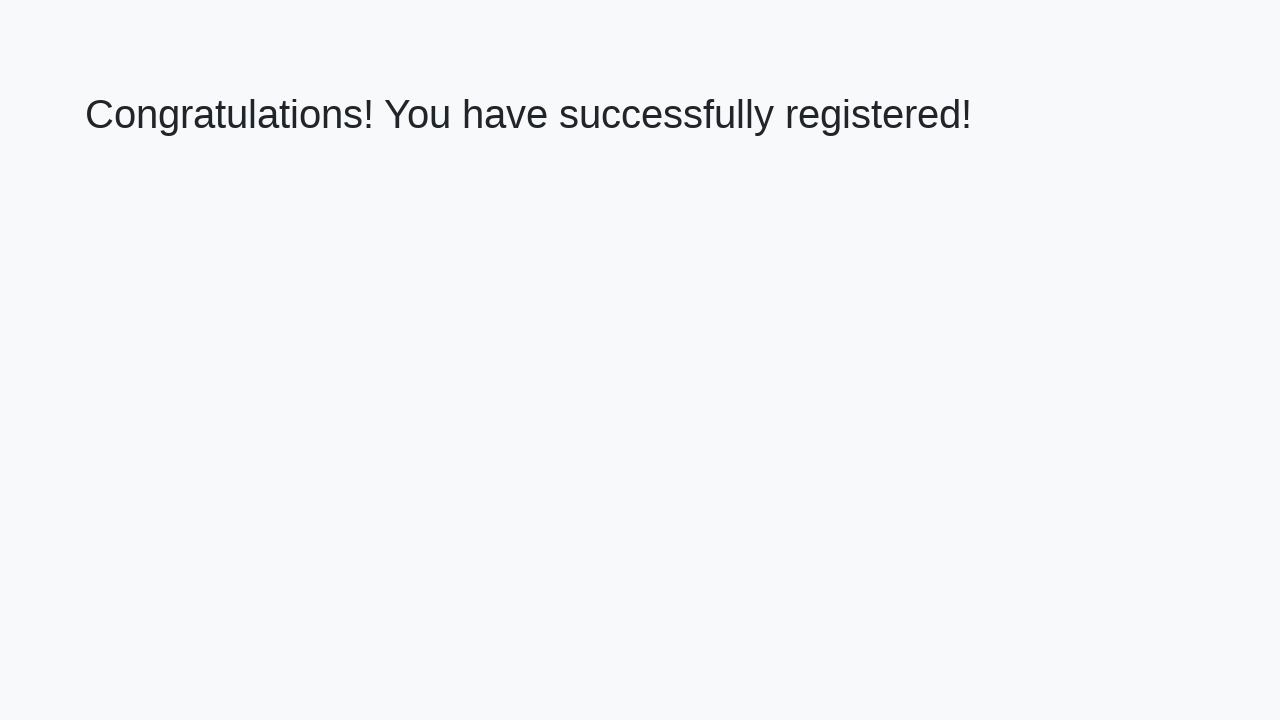

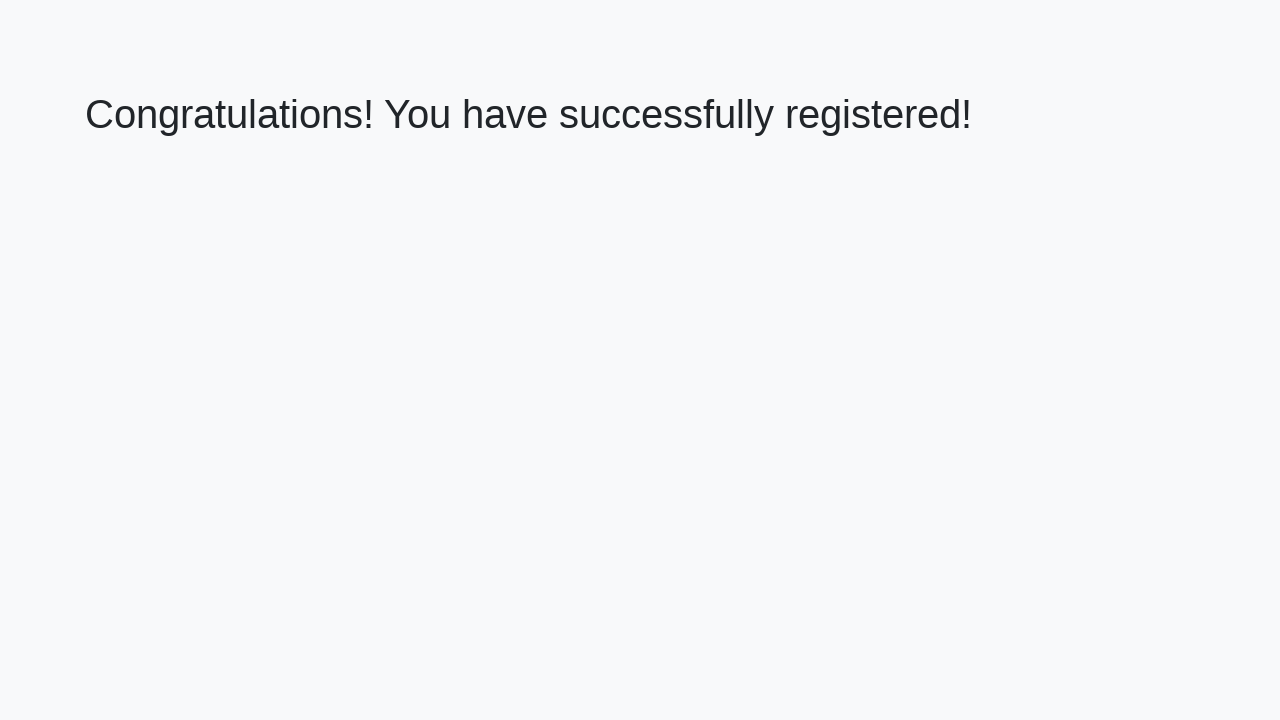